Navigates to job listing page, clicks on the first job to view job details, and verifies the job information page loads

Starting URL: https://test.jobtrain.co.uk/ybscareers/Home/Job

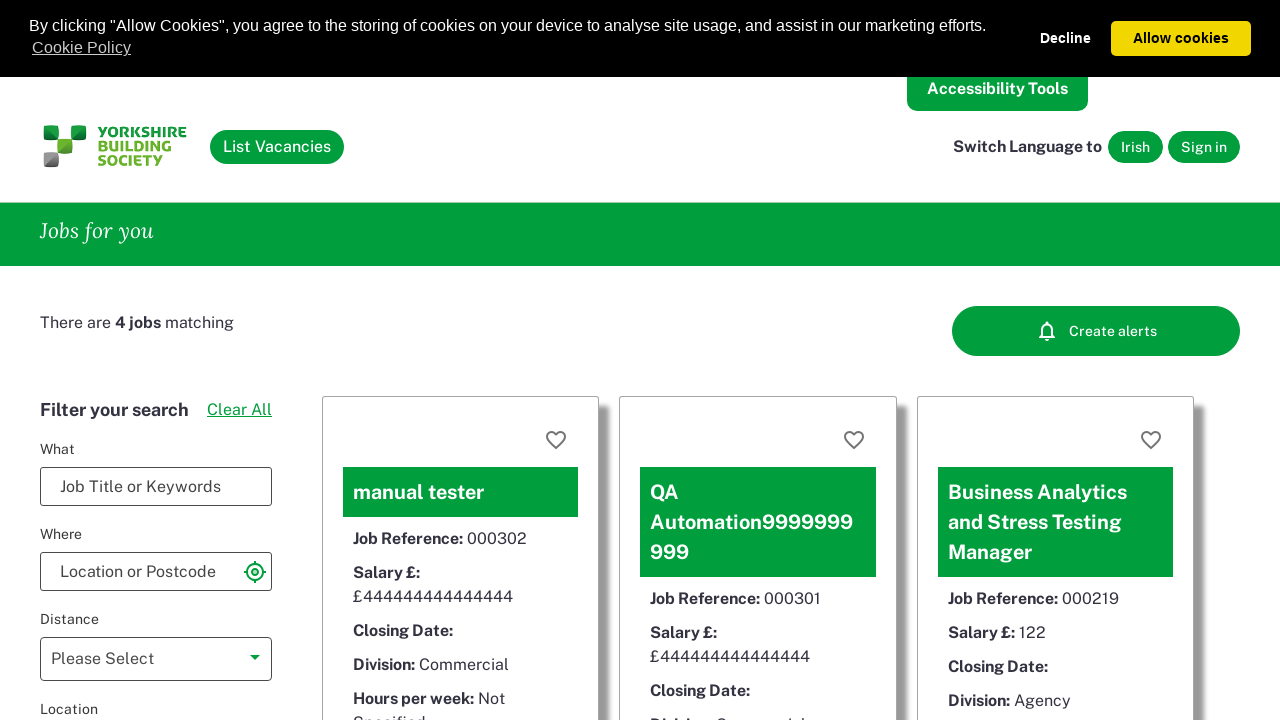

Clicked on the first job listing to view job details at (558, 361) on xpath=//*[@id="searchResultsItems"]/div[1]/div[2]/p/a
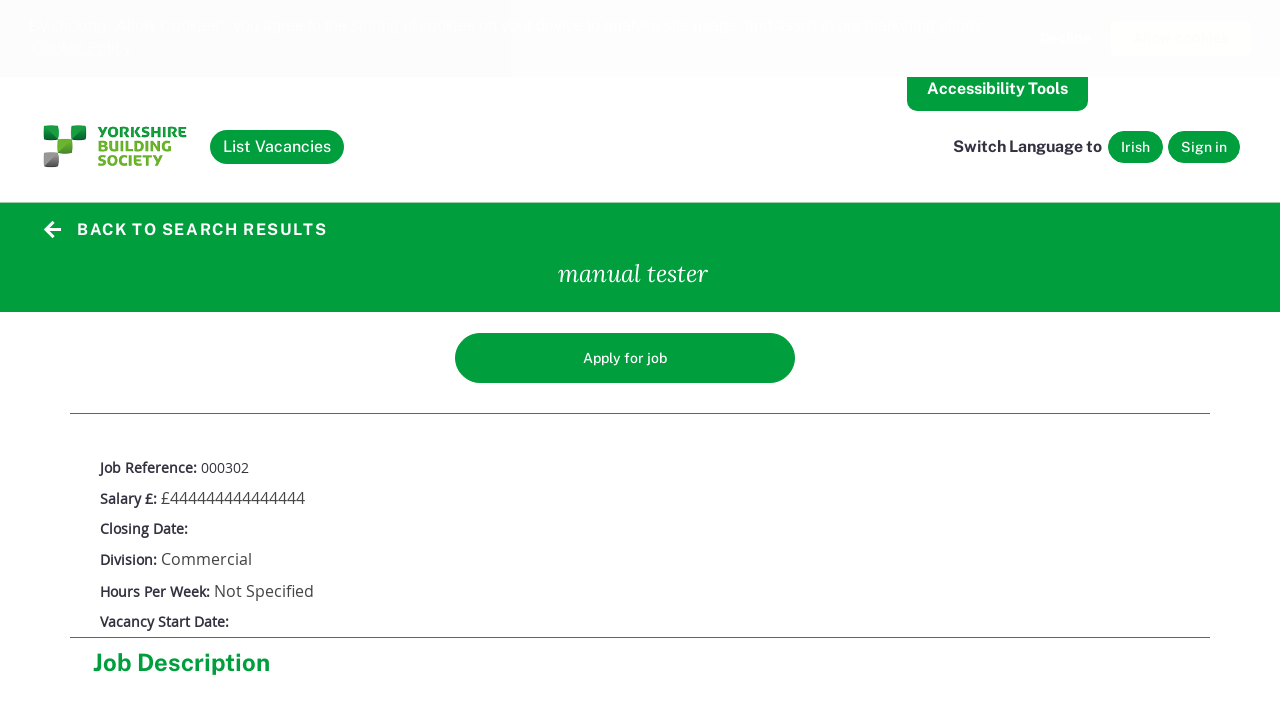

Job details page loaded successfully
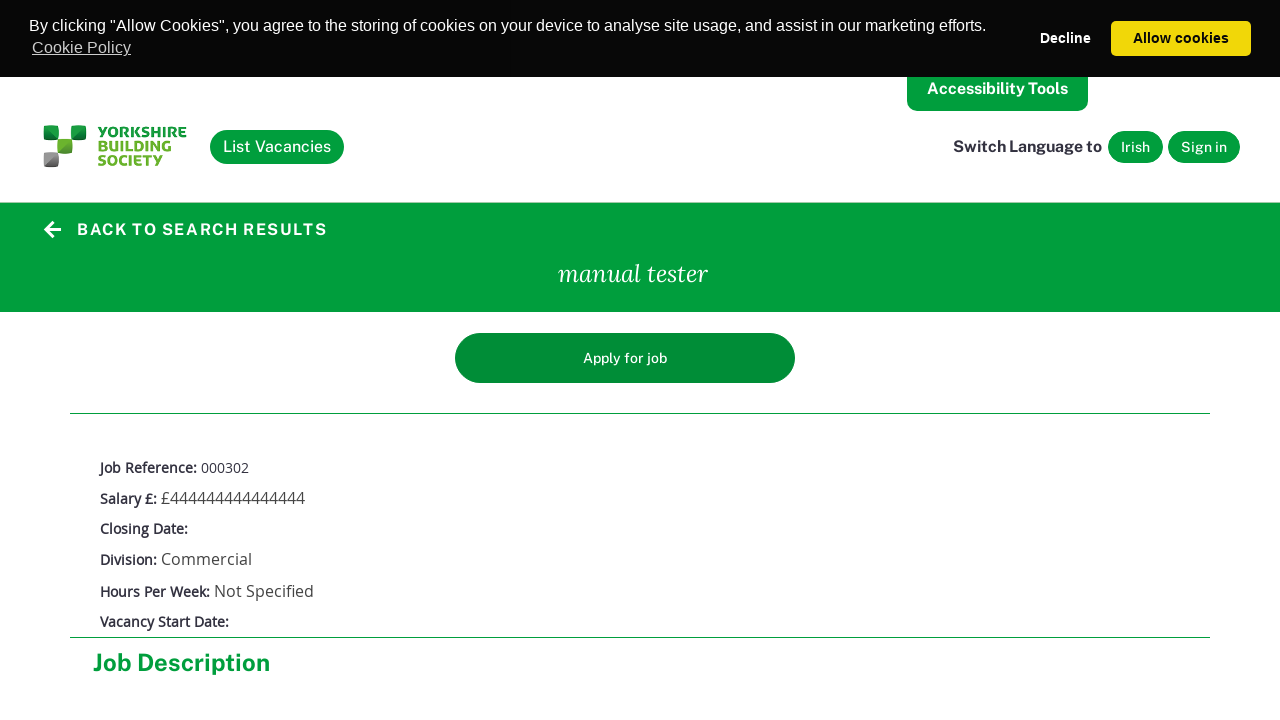

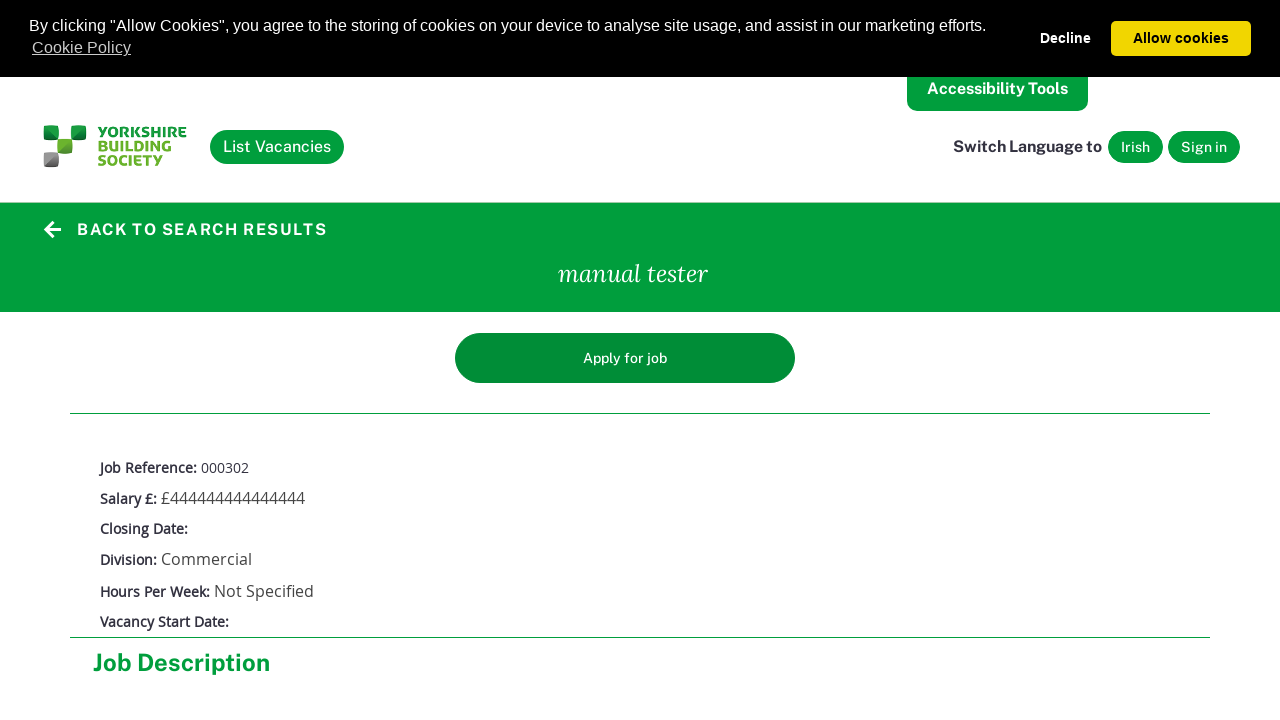